Tests browser tab and window management by opening the initial page, then opening a new tab and navigating to nopcommerce.com, and finally opening a new window and navigating to the same URL.

Starting URL: https://davidwalsh.name/demo/multiple-file-upload.php

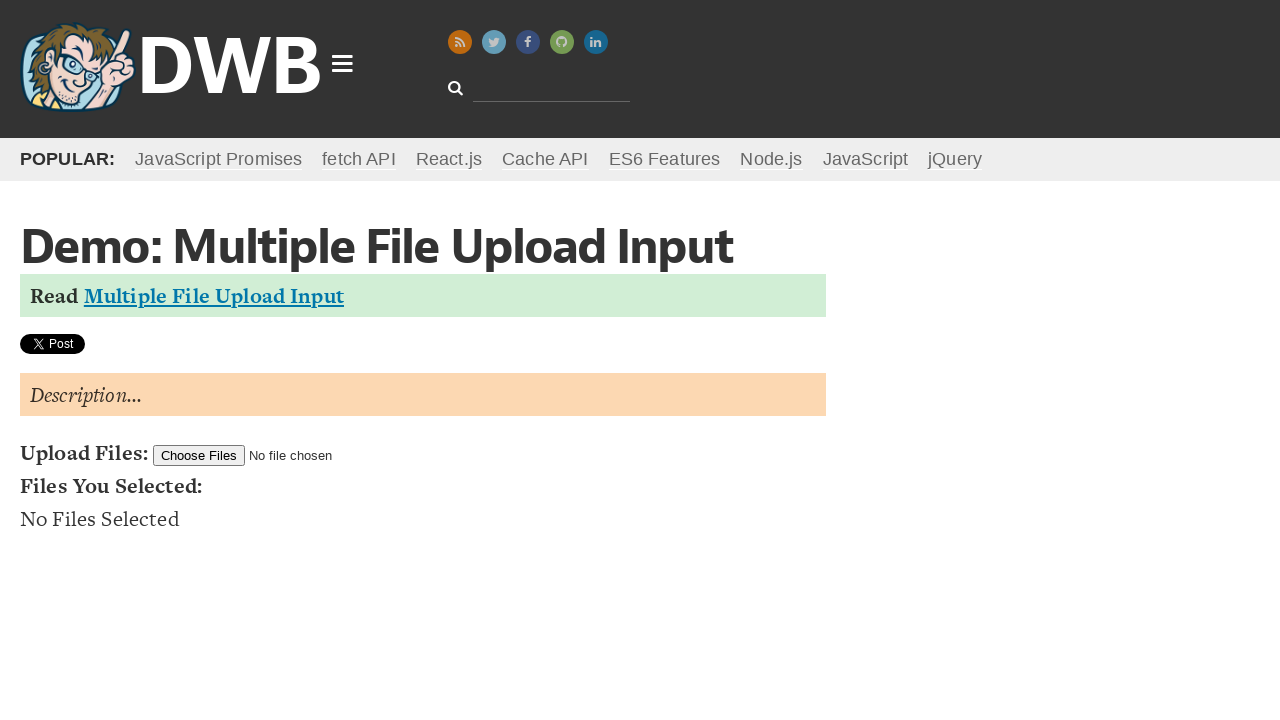

Opened a new tab
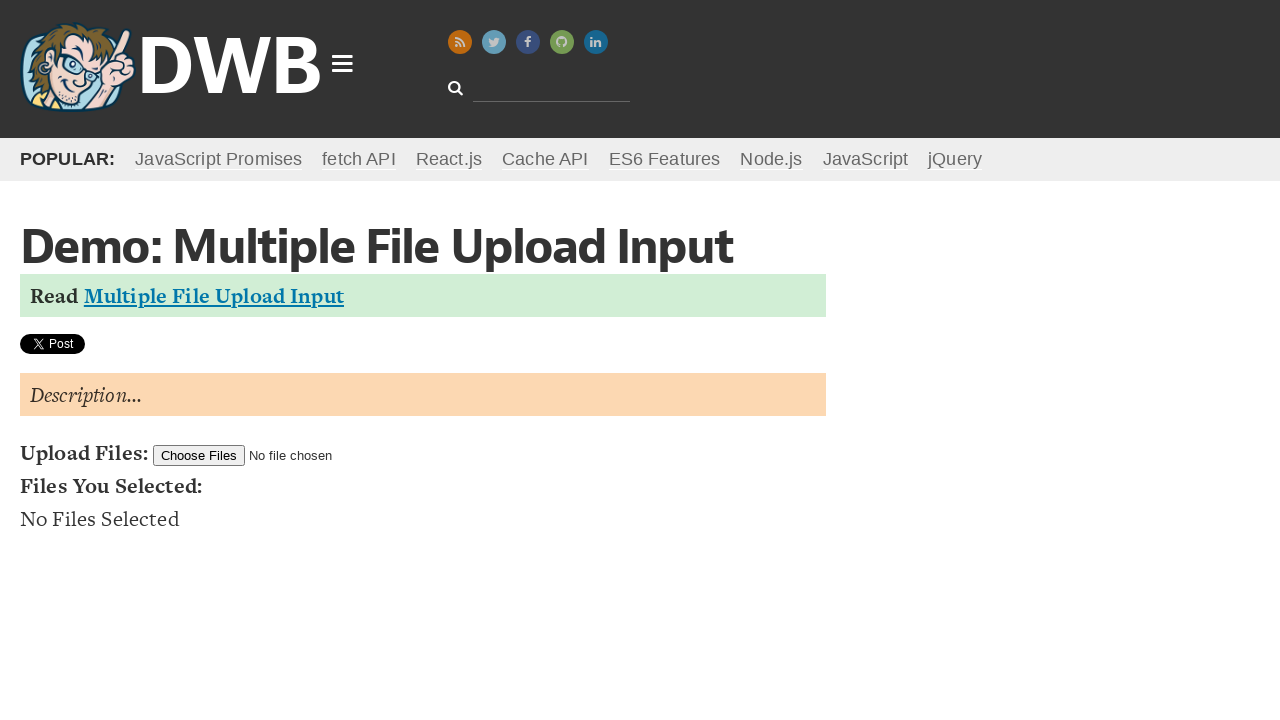

Navigated new tab to nopcommerce.com
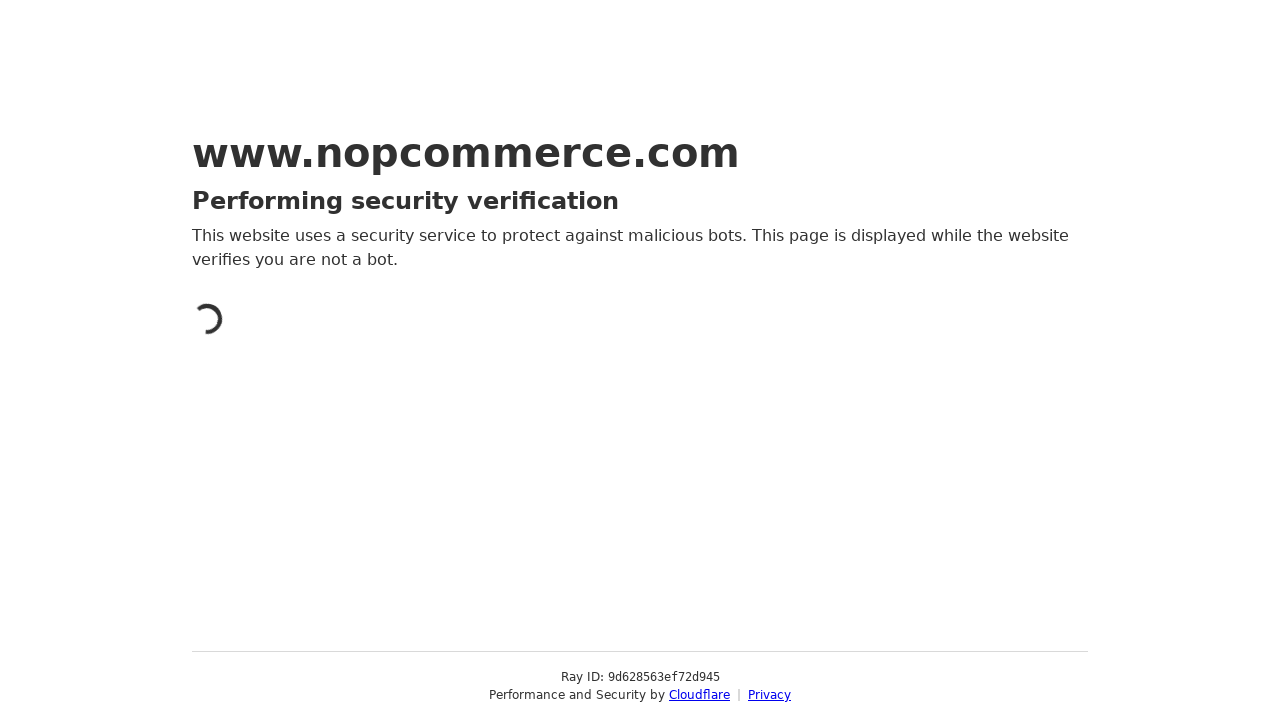

Opened a new window
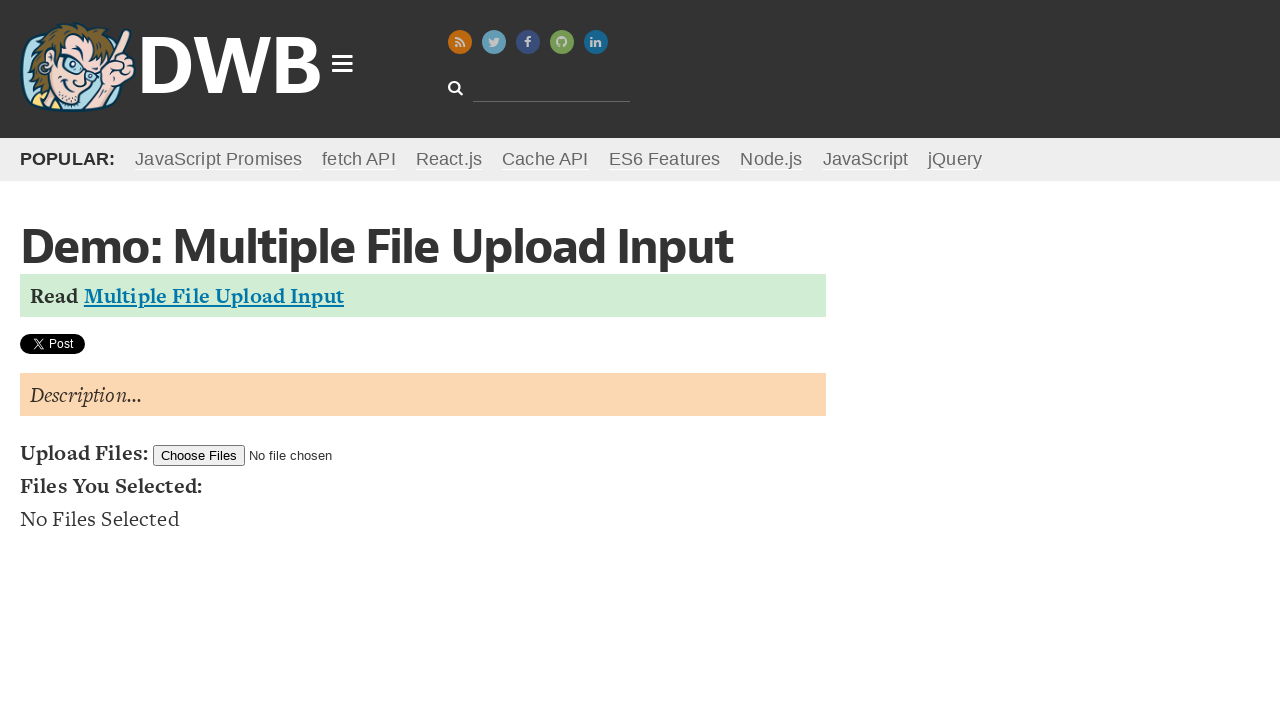

Navigated new window to nopcommerce.com
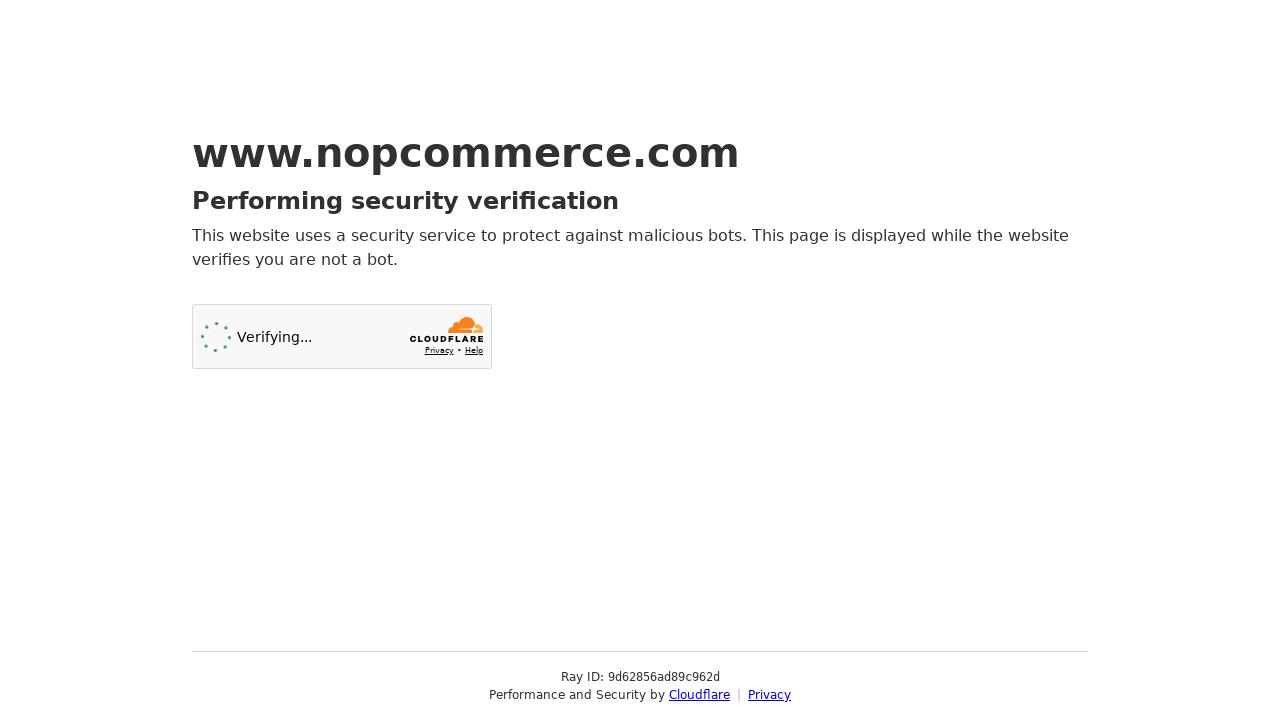

New tab page content loaded (domcontentloaded)
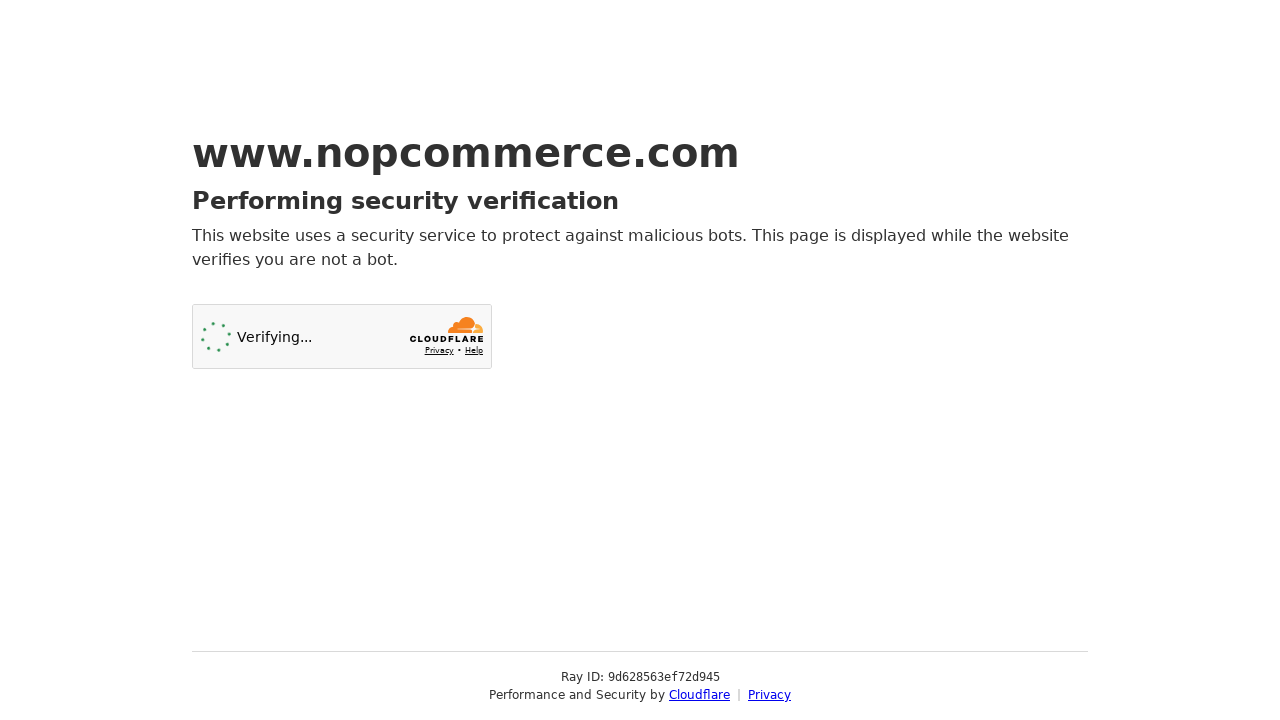

New window page content loaded (domcontentloaded)
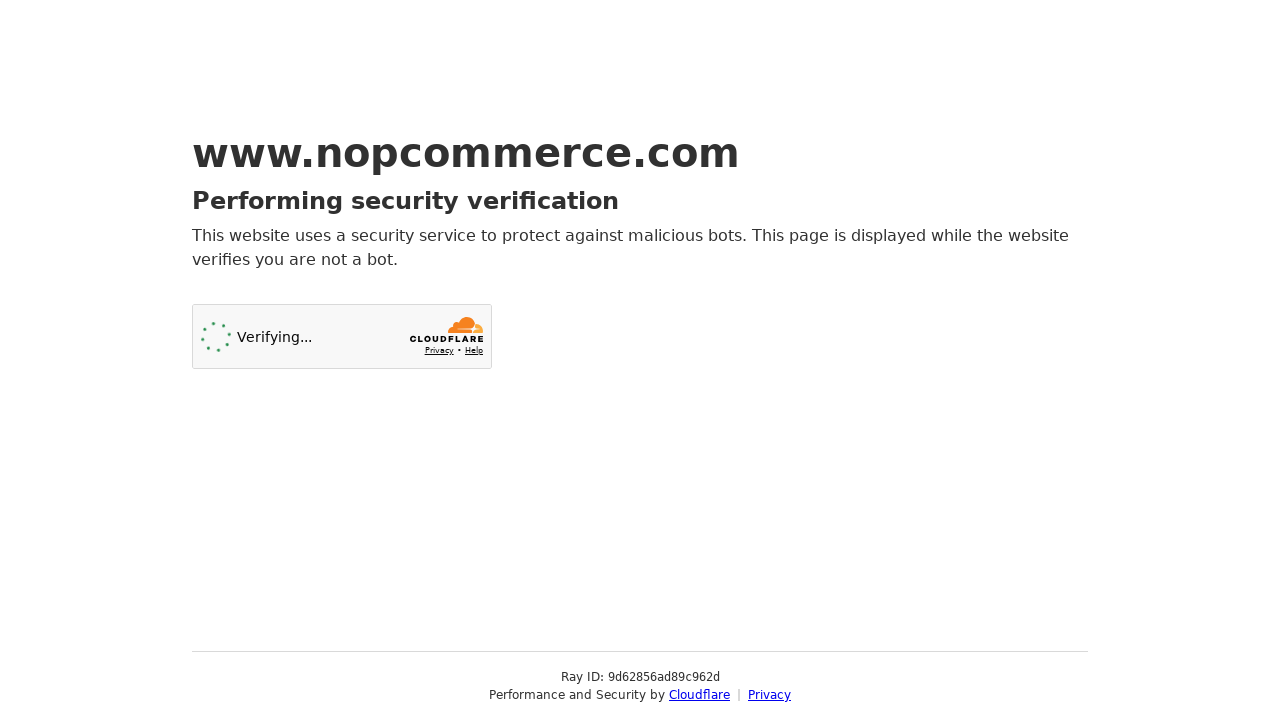

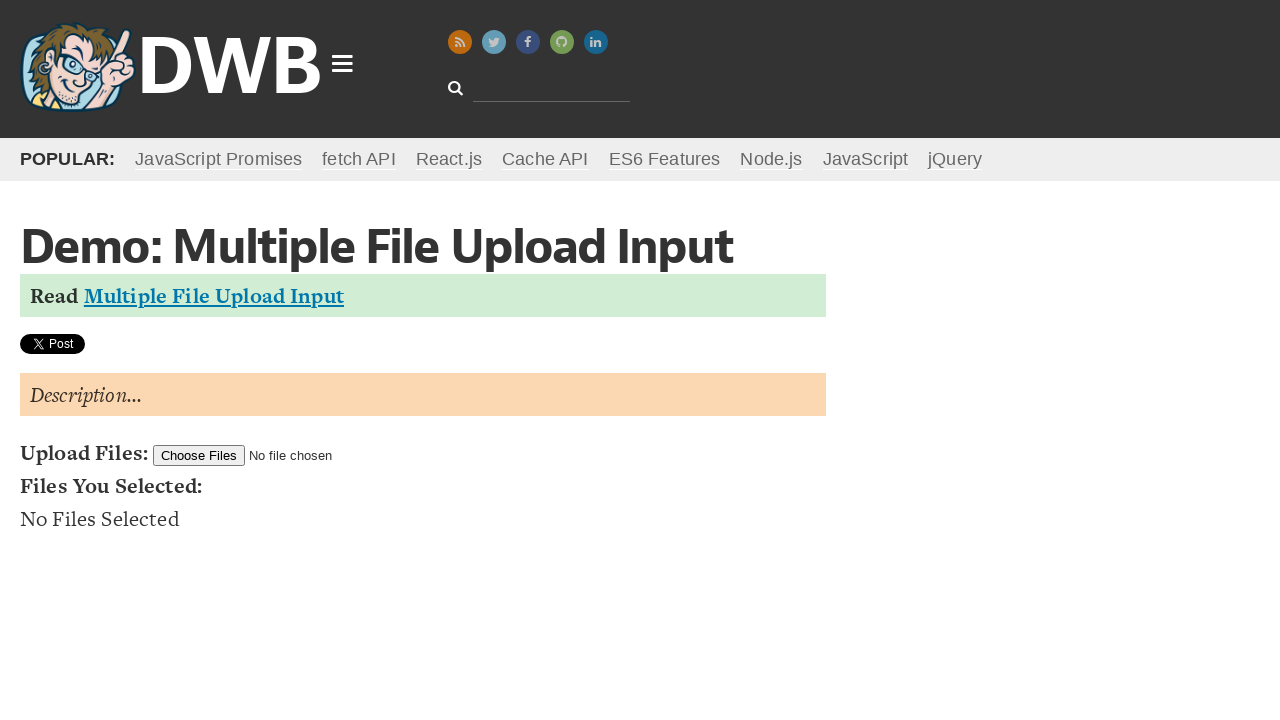